Tests that the currently applied filter is highlighted with the selected class.

Starting URL: https://demo.playwright.dev/todomvc

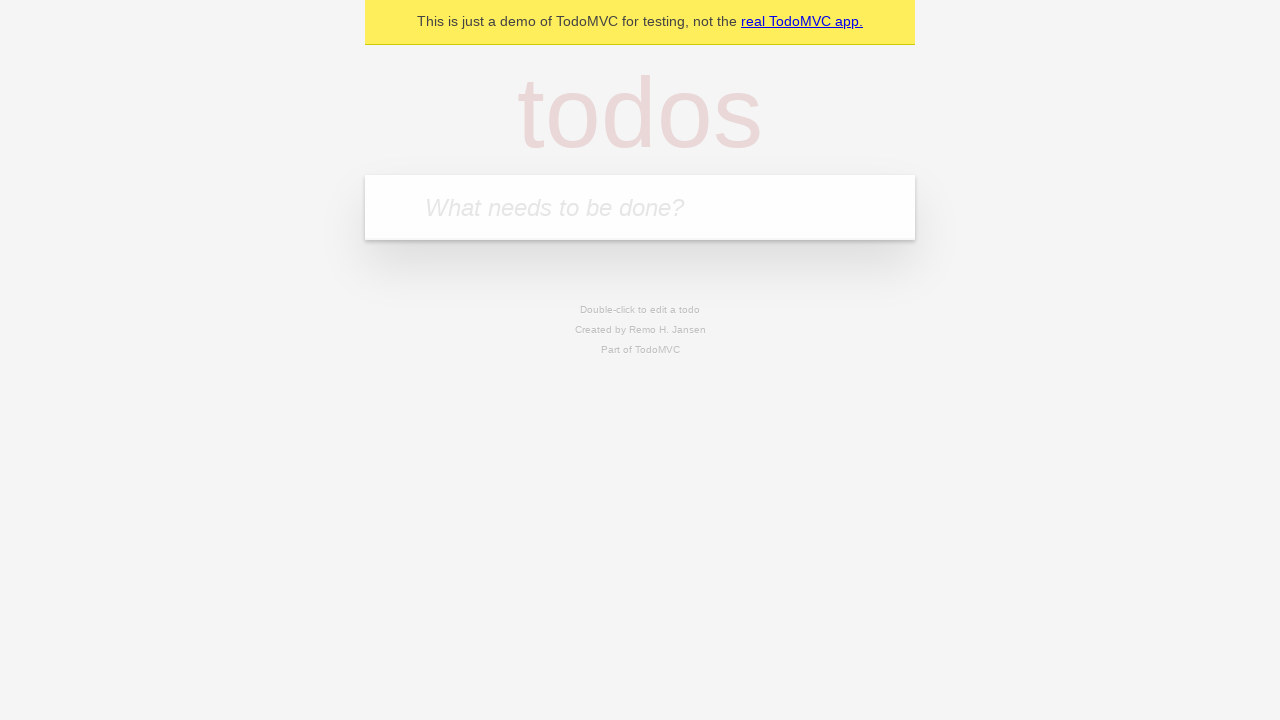

Filled todo input with 'buy some cheese' on internal:attr=[placeholder="What needs to be done?"i]
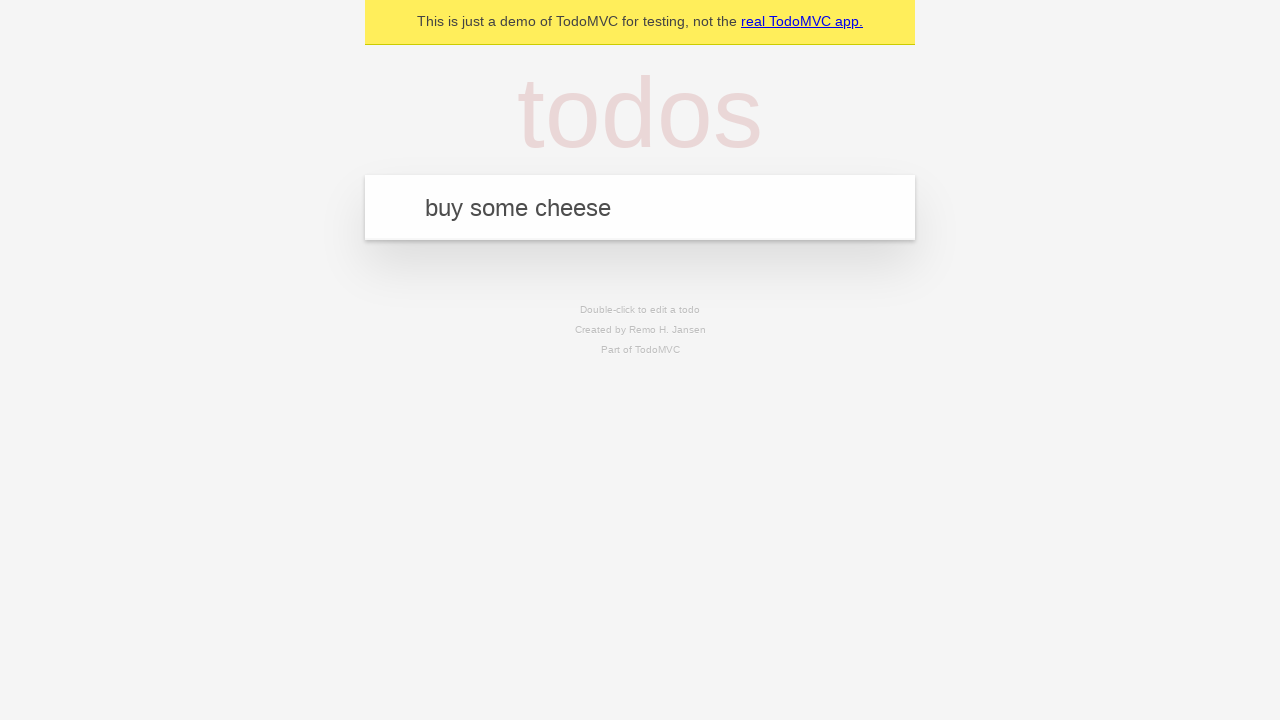

Pressed Enter to add first todo on internal:attr=[placeholder="What needs to be done?"i]
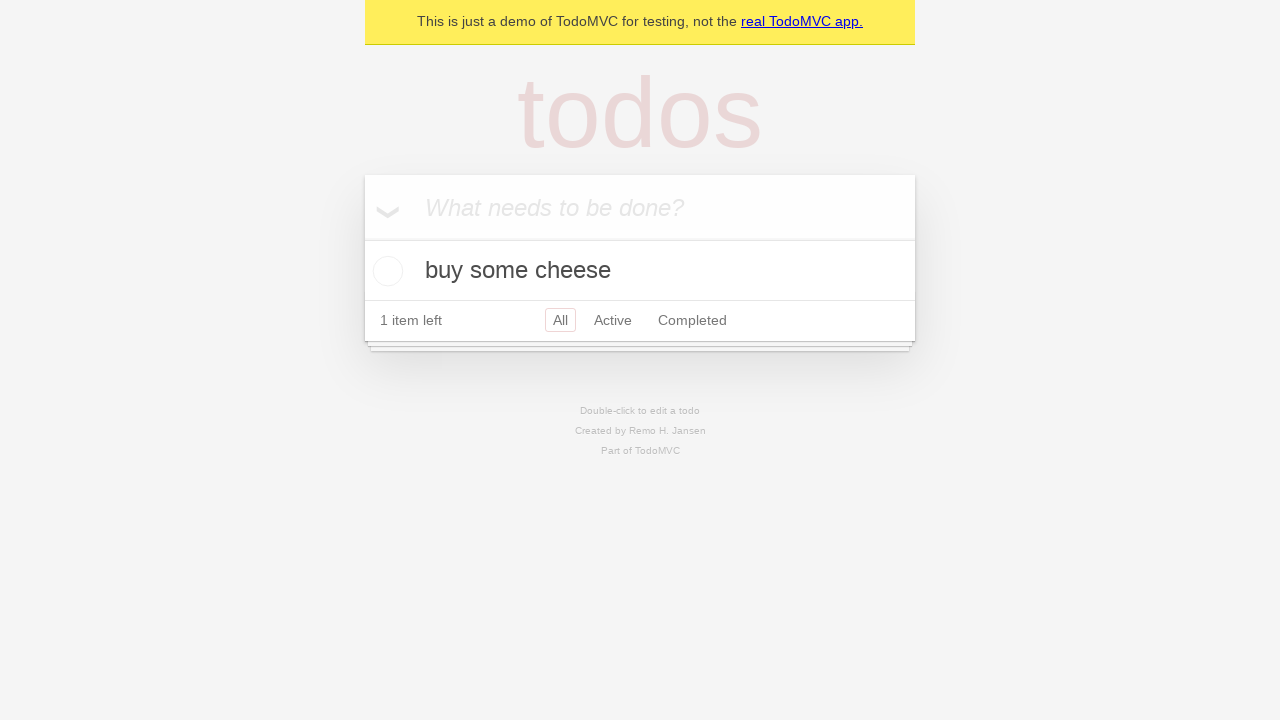

Filled todo input with 'feed the cat' on internal:attr=[placeholder="What needs to be done?"i]
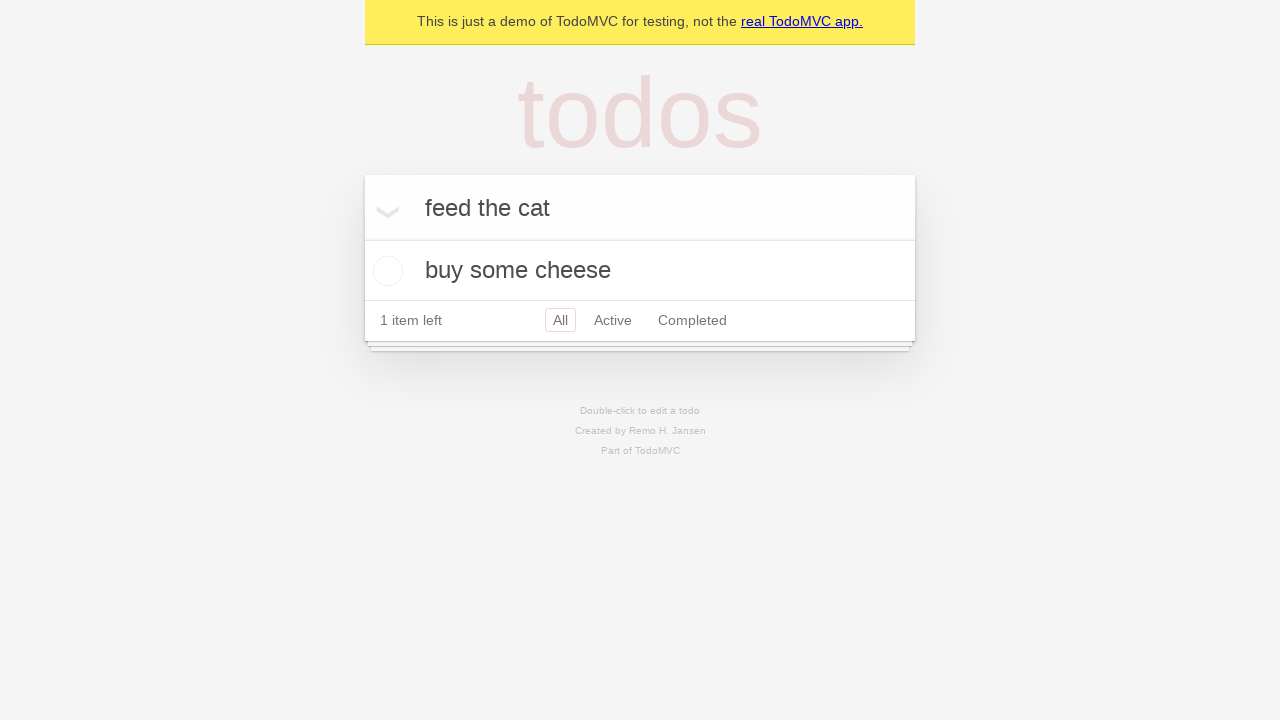

Pressed Enter to add second todo on internal:attr=[placeholder="What needs to be done?"i]
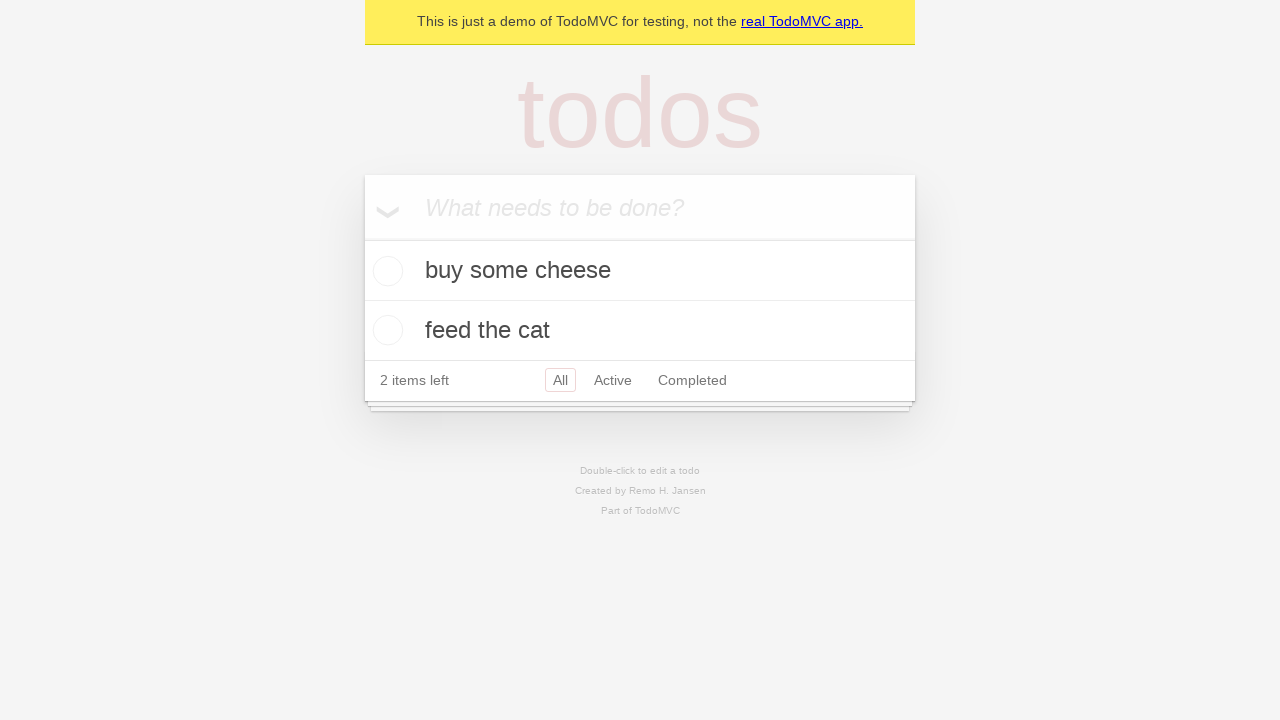

Filled todo input with 'book a doctors appointment' on internal:attr=[placeholder="What needs to be done?"i]
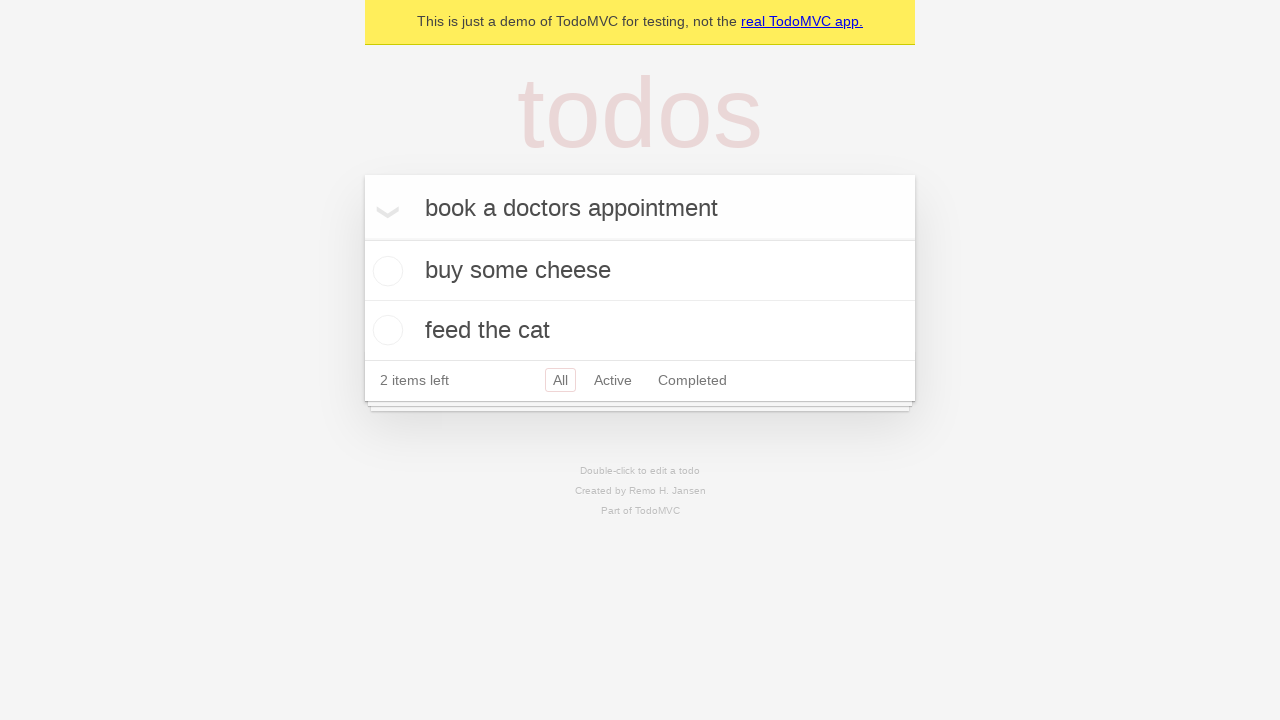

Pressed Enter to add third todo on internal:attr=[placeholder="What needs to be done?"i]
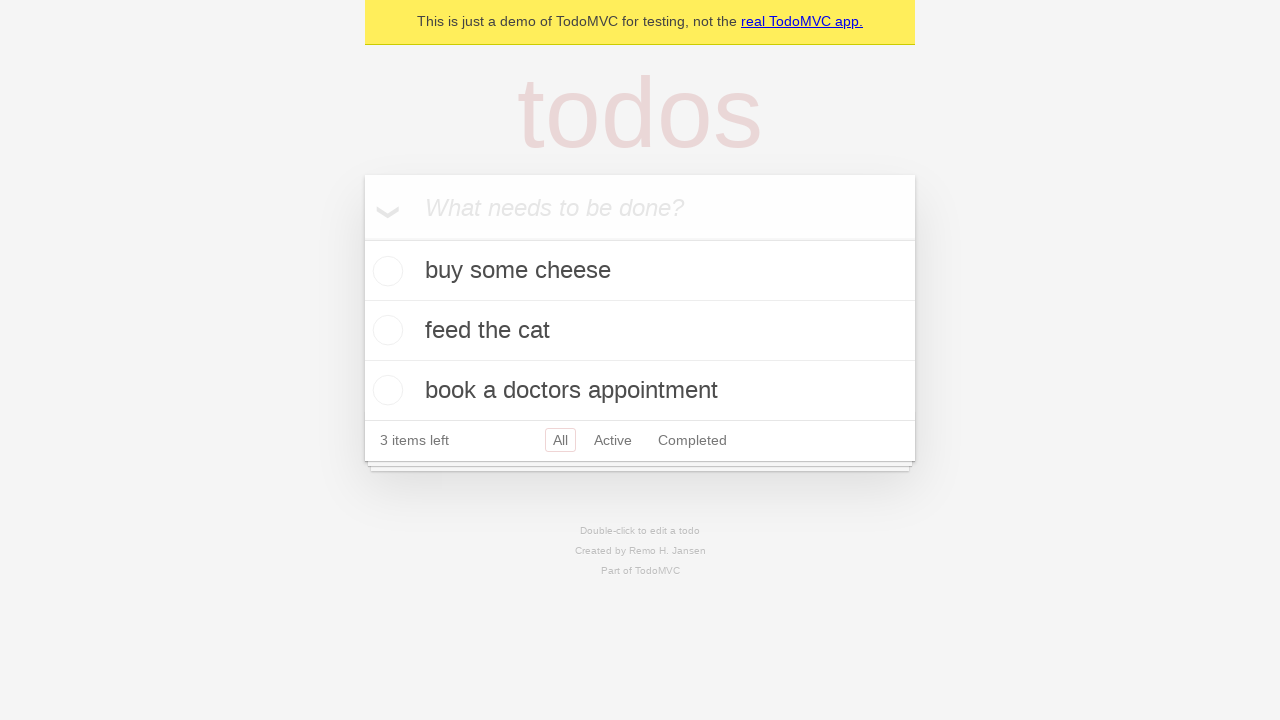

Clicked Active filter at (613, 440) on internal:role=link[name="Active"i]
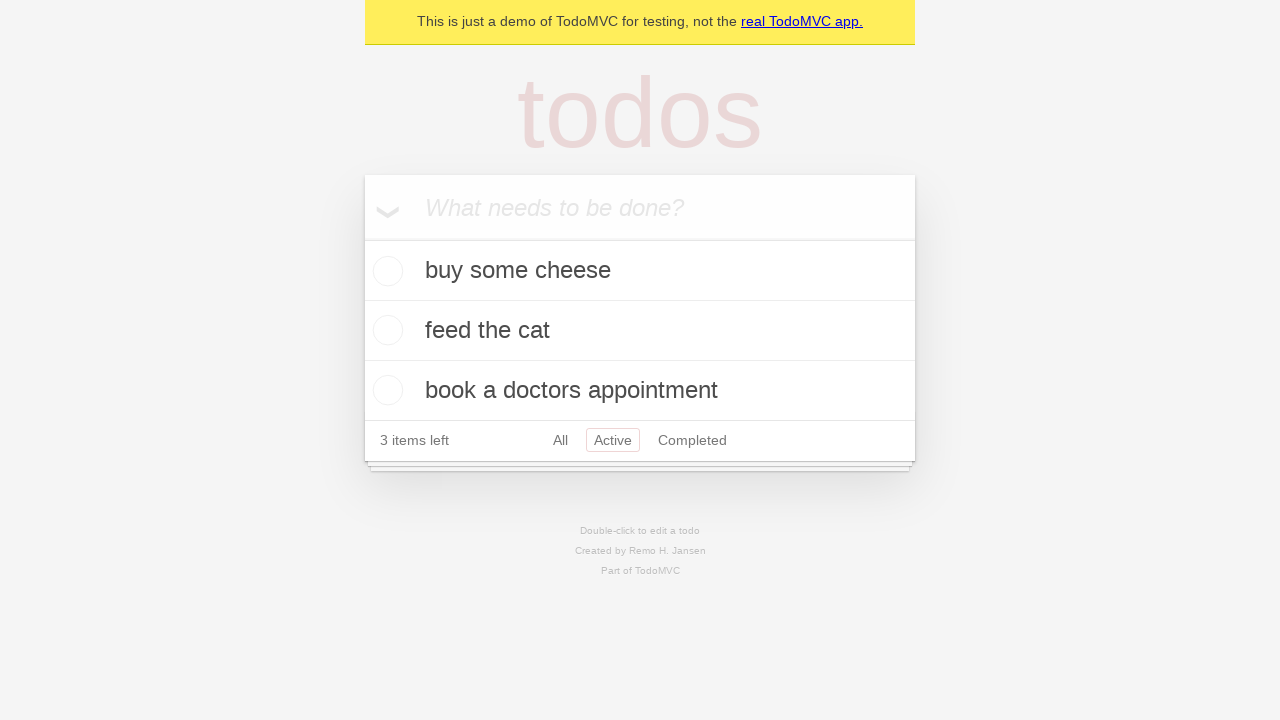

Clicked Completed filter to verify it is highlighted with selected class at (692, 440) on internal:role=link[name="Completed"i]
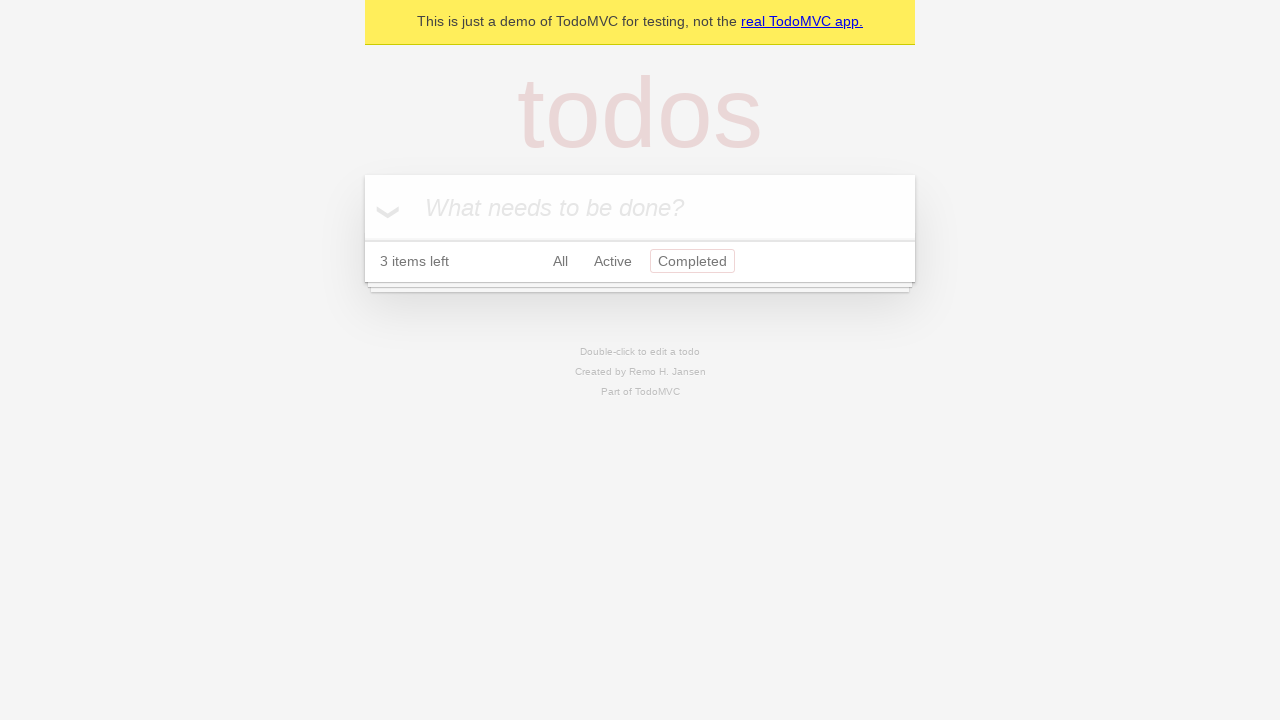

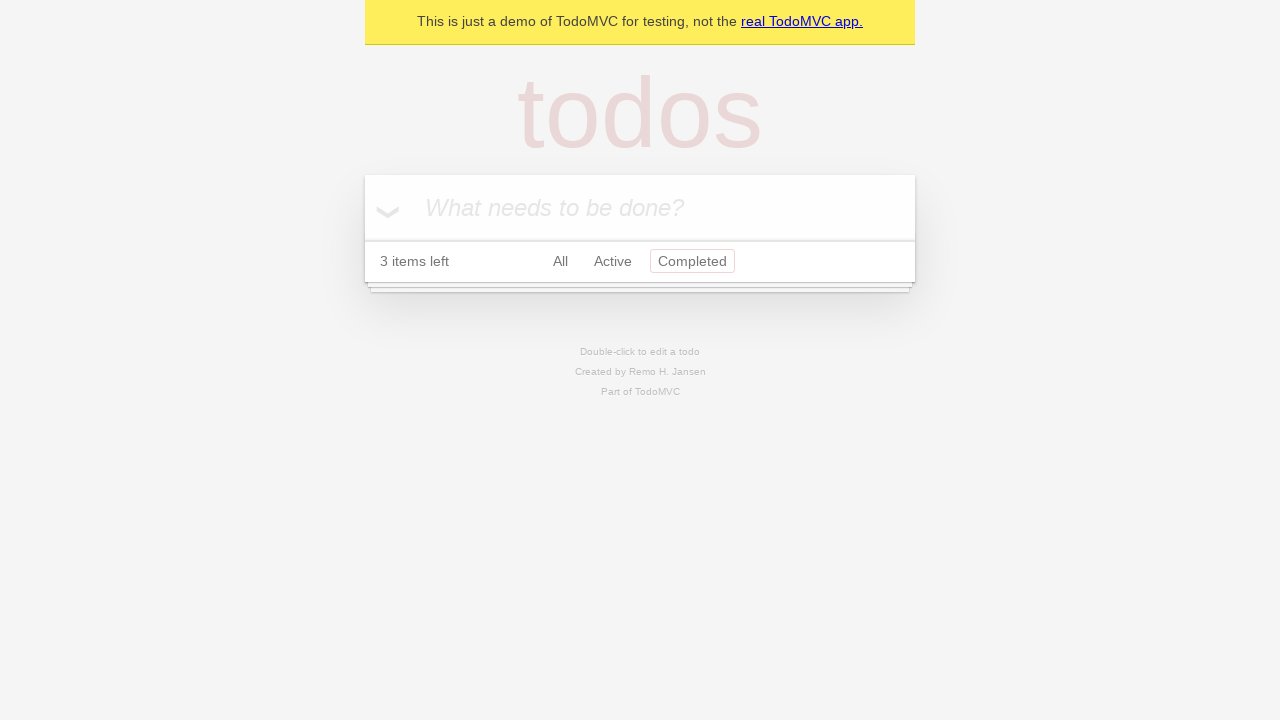